Tests handling a prompt alert by clicking a button to trigger it, entering a custom message, and accepting it

Starting URL: https://training-support.net/webelements/alerts

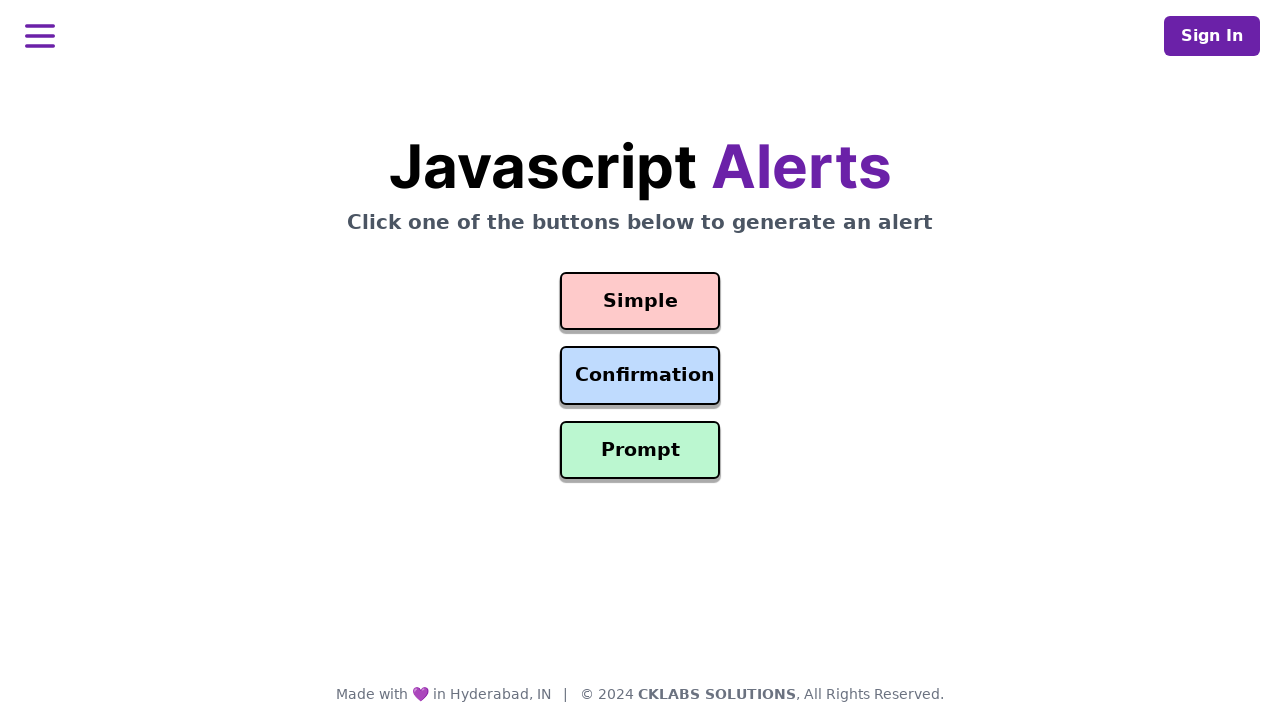

Set up dialog handler to accept prompt with custom message
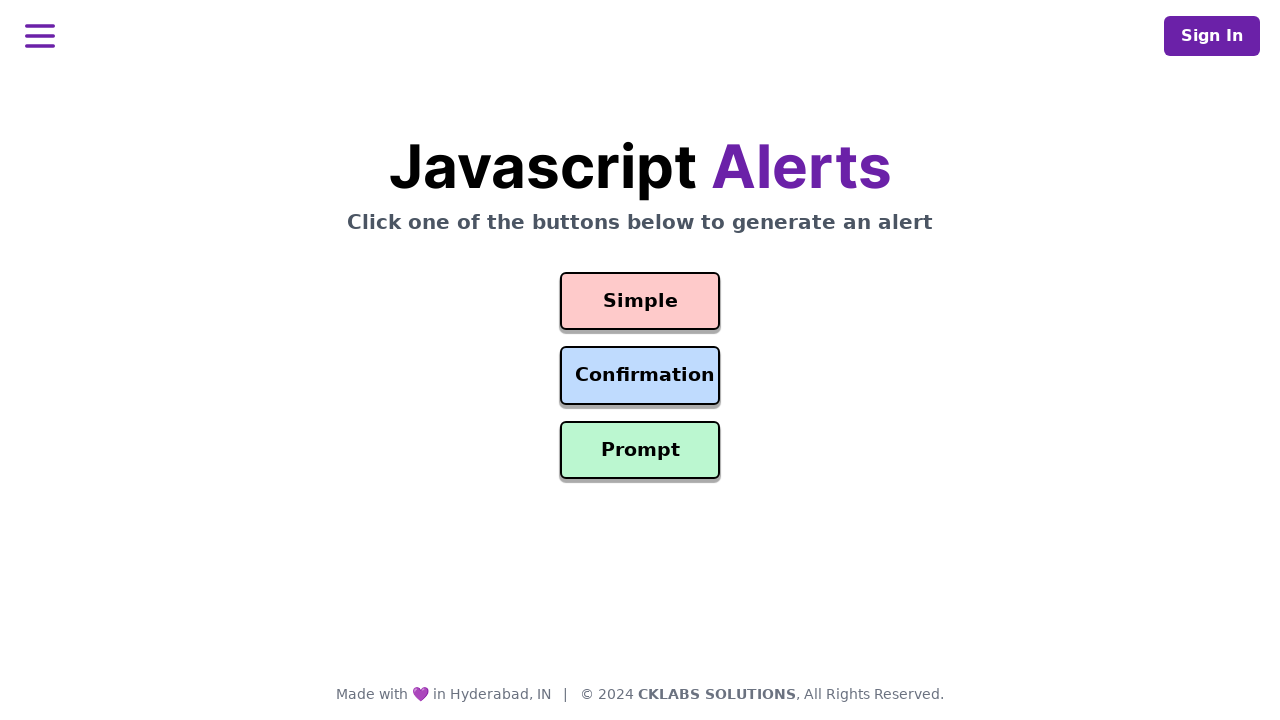

Clicked the Prompt Alert button to trigger the alert at (640, 450) on #prompt
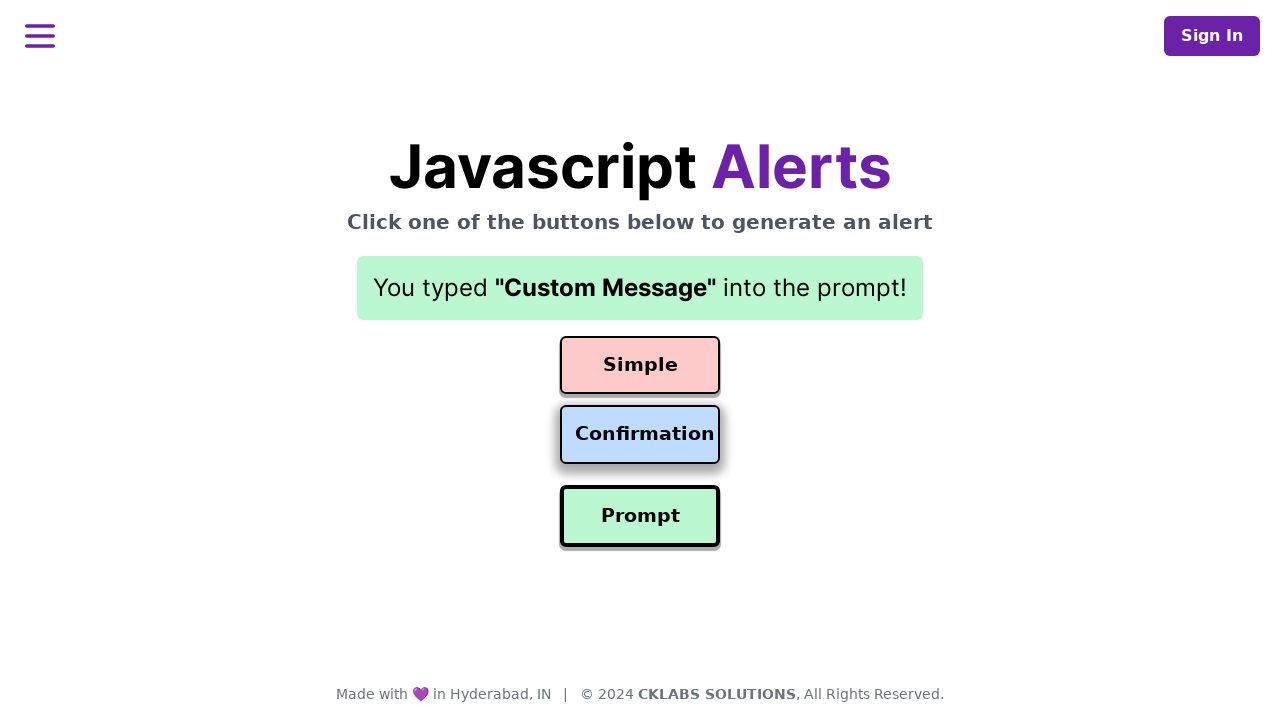

Result text appeared after accepting the prompt alert
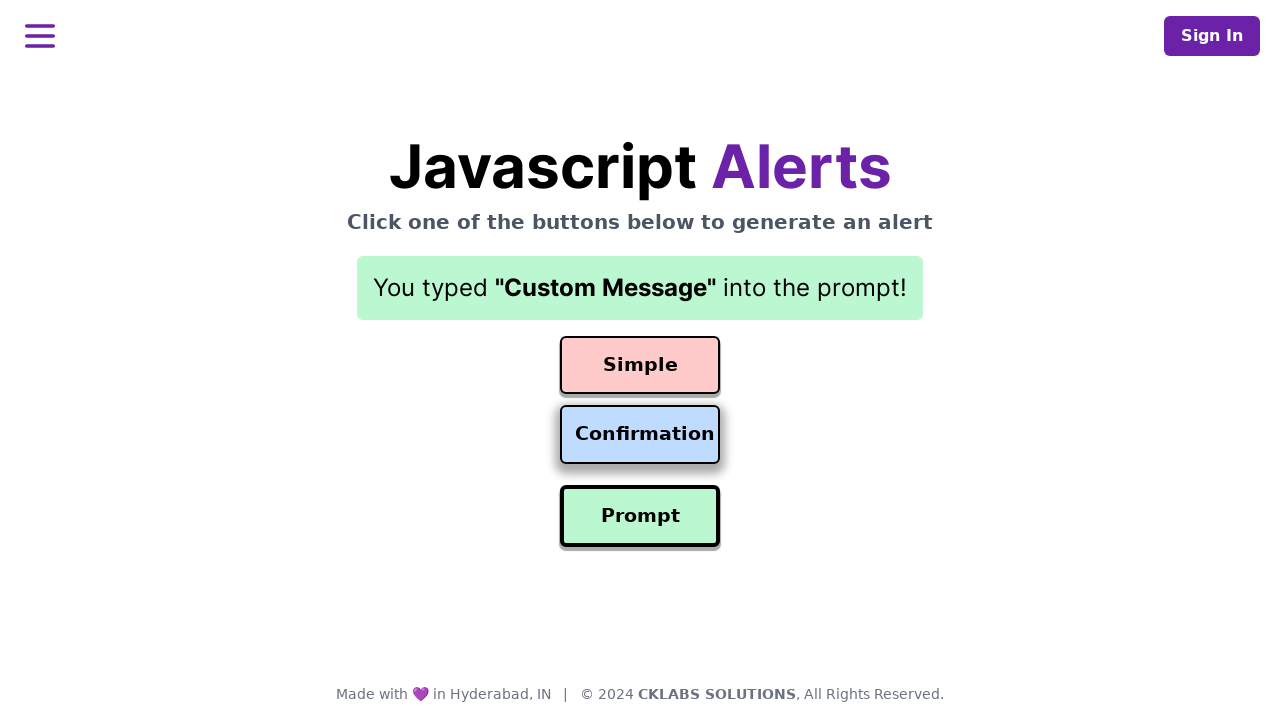

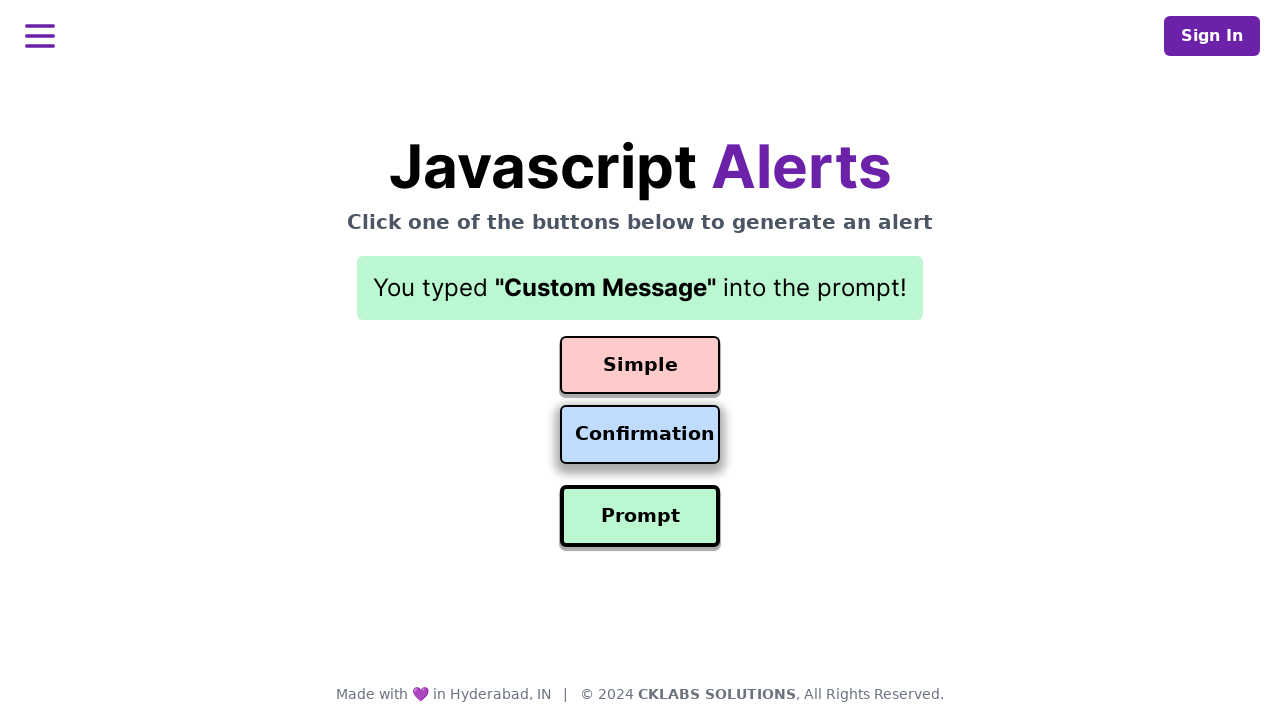